Tests alert handling on DemoQA: triggers a simple alert, waits for a timed alert, and accepts a confirm dialog, then verifies the confirm result message.

Starting URL: https://demoqa.com/alerts

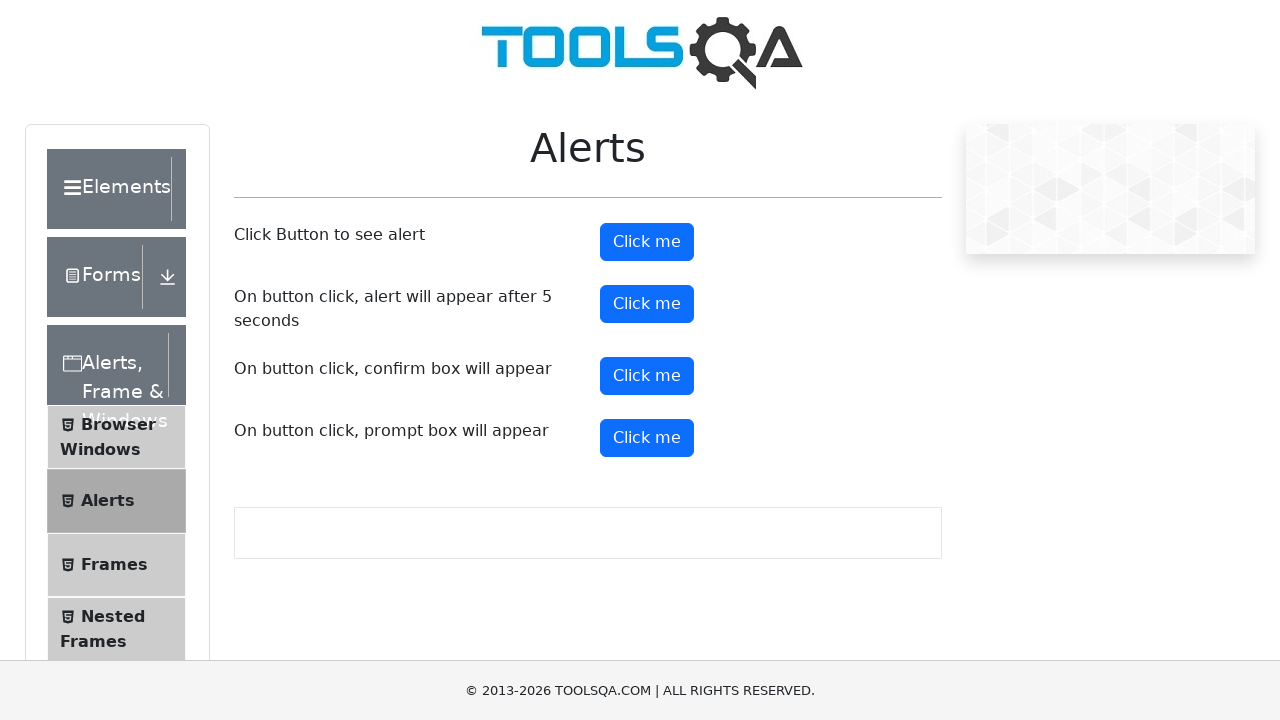

Set up dialog handler to accept all dialogs
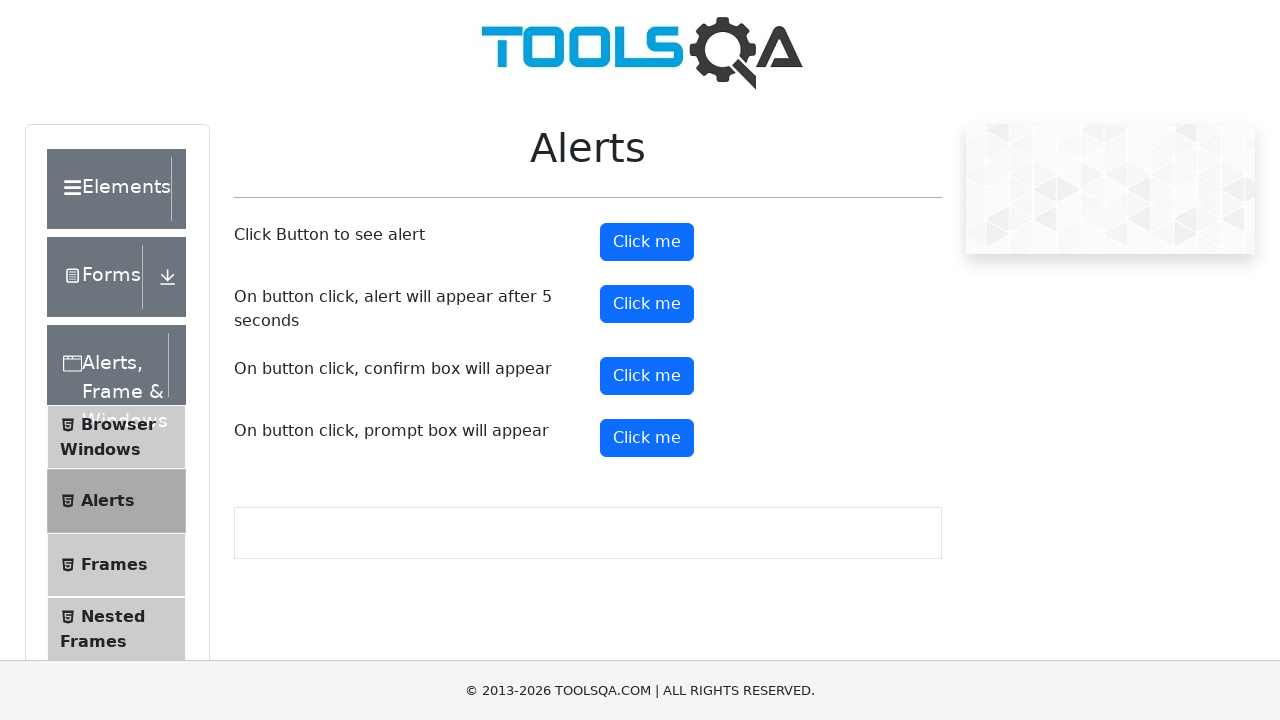

Clicked button to trigger simple alert at (647, 242) on #alertButton
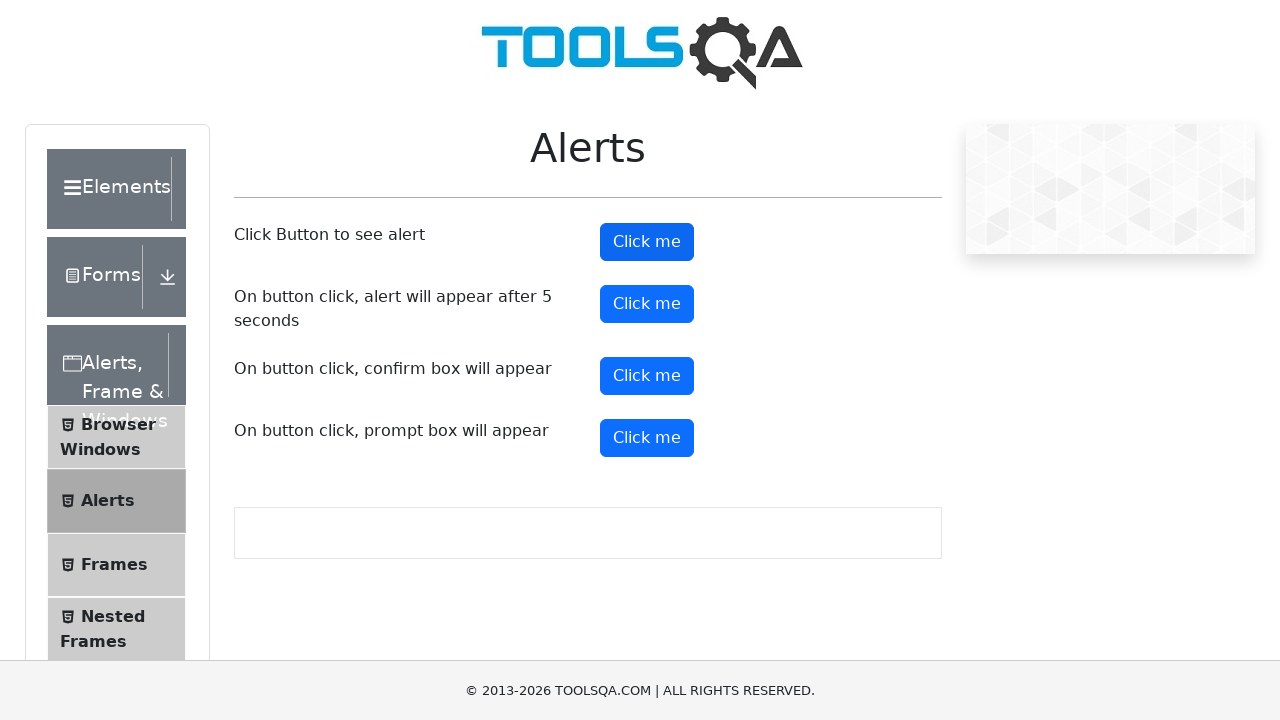

Clicked button to trigger timed alert at (647, 304) on #timerAlertButton
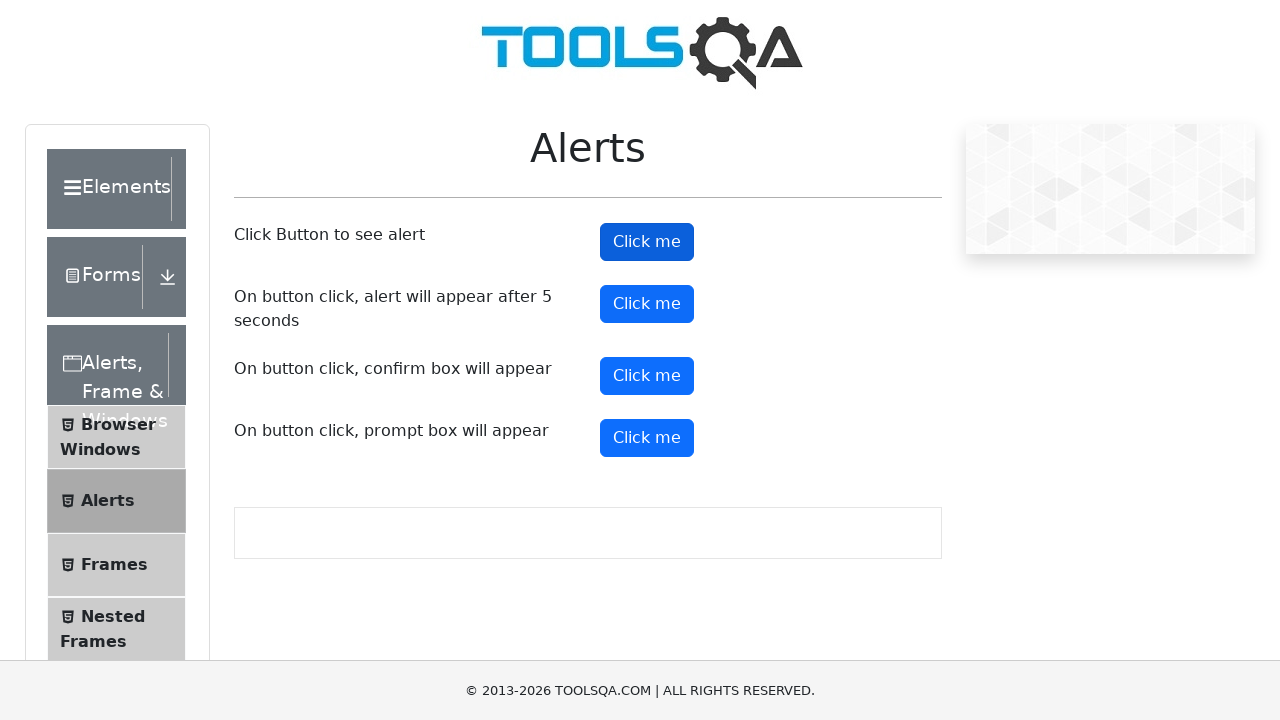

Waited 6 seconds for timed alert to appear and be handled
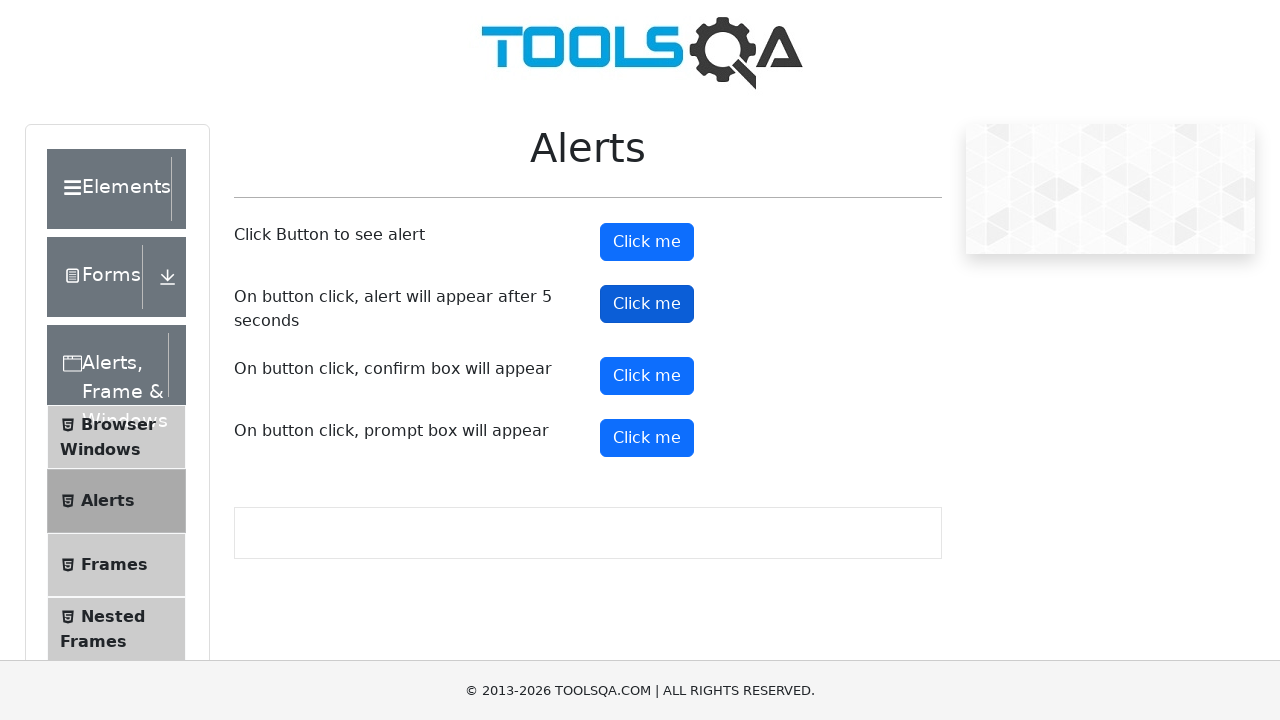

Clicked confirm button at (647, 376) on #confirmButton
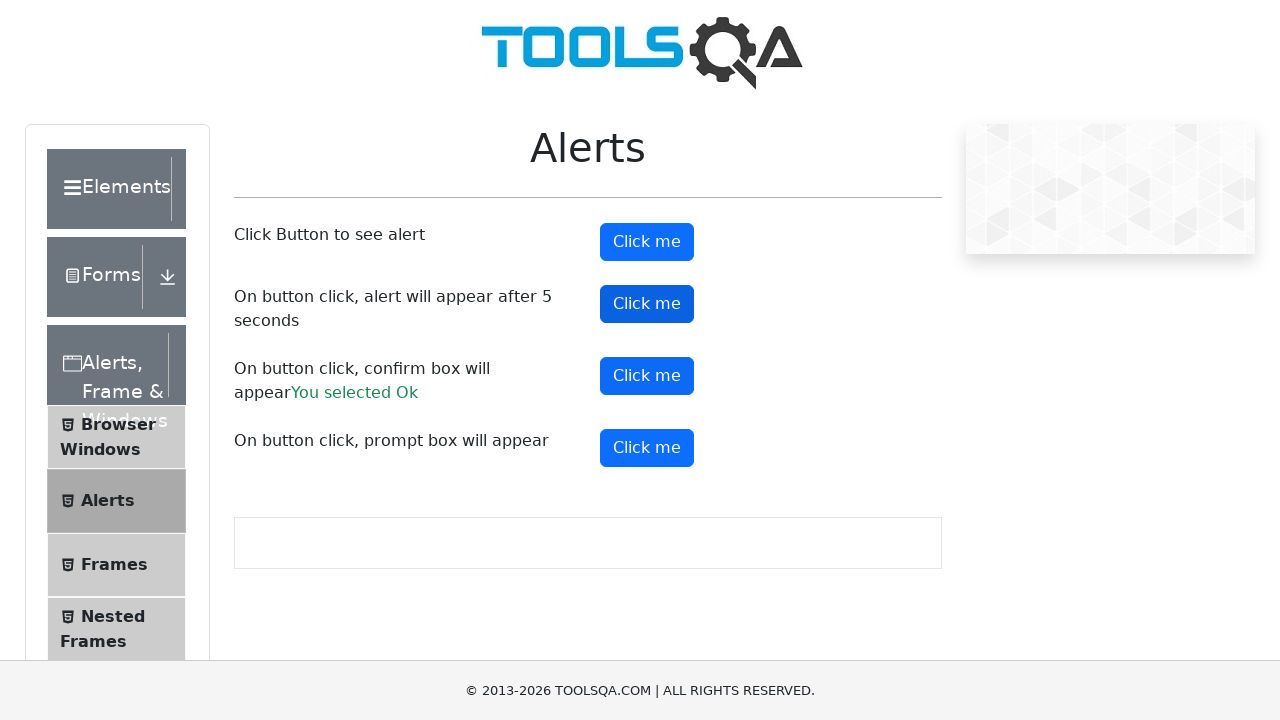

Confirmed result message is displayed
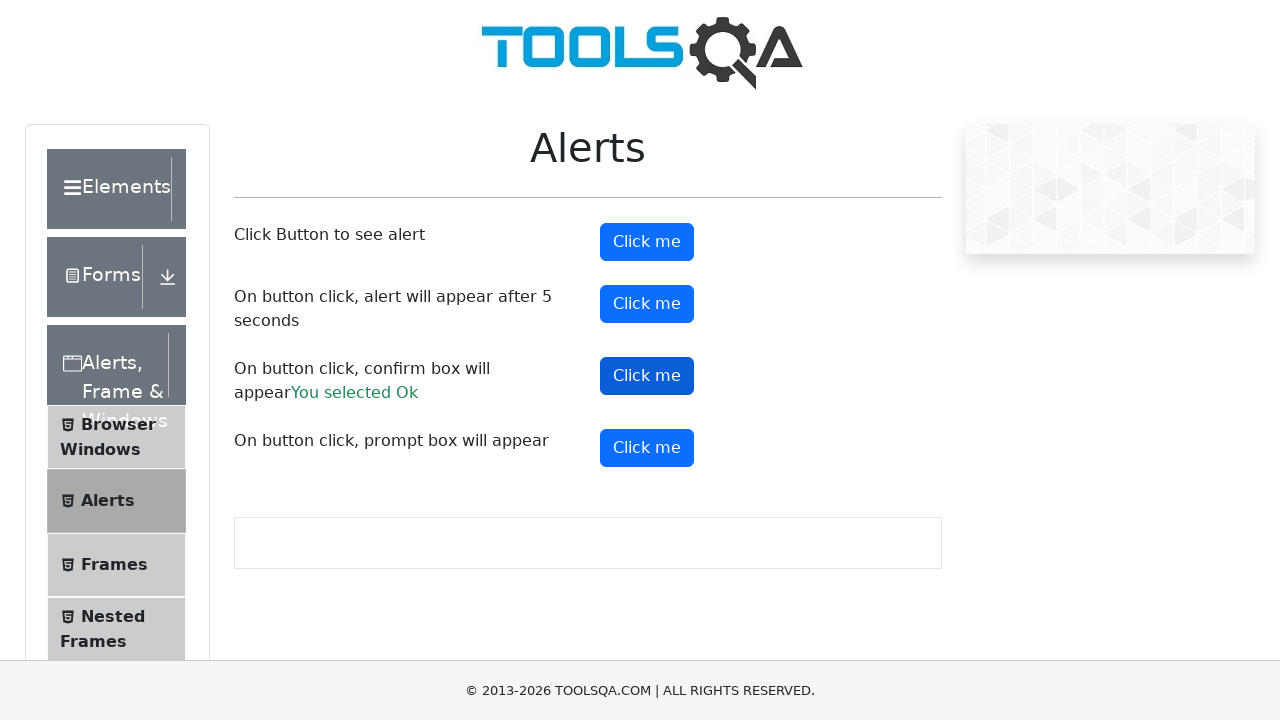

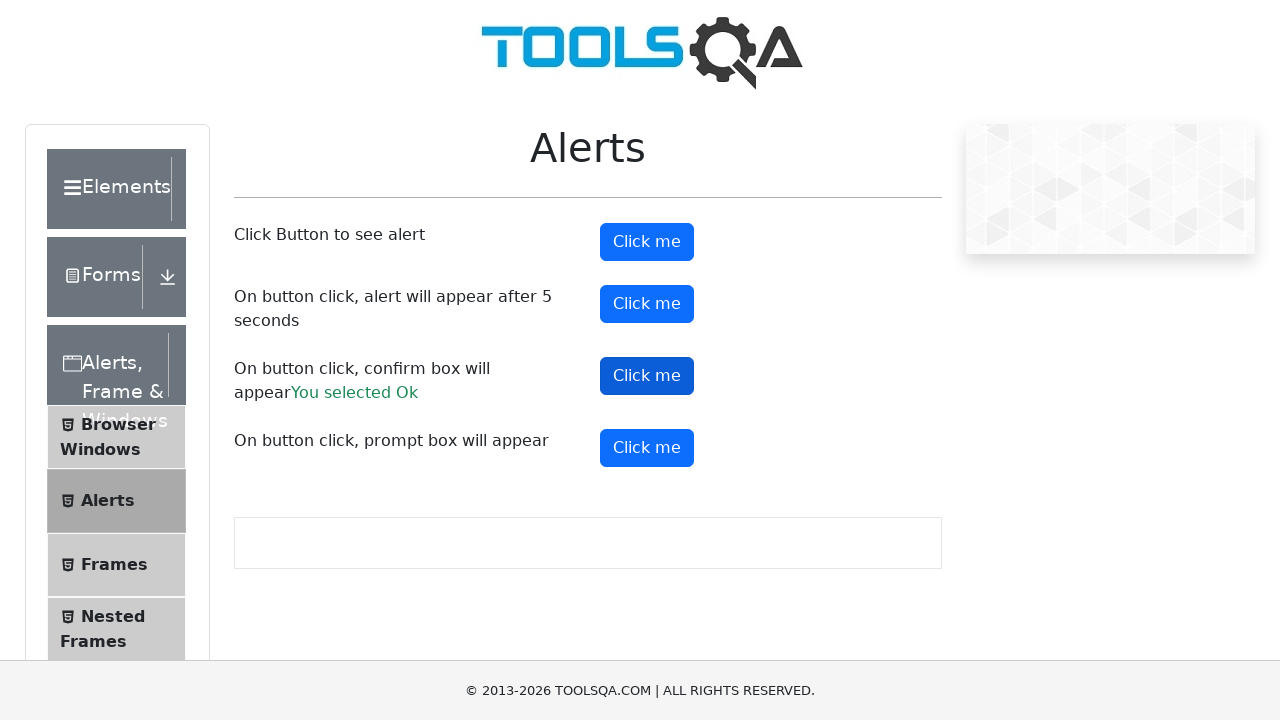